Tests the forgot password flow by clicking the forgot password link, entering an email address, new password, confirming the password, and submitting the form to save the new password.

Starting URL: https://rahulshettyacademy.com/client/

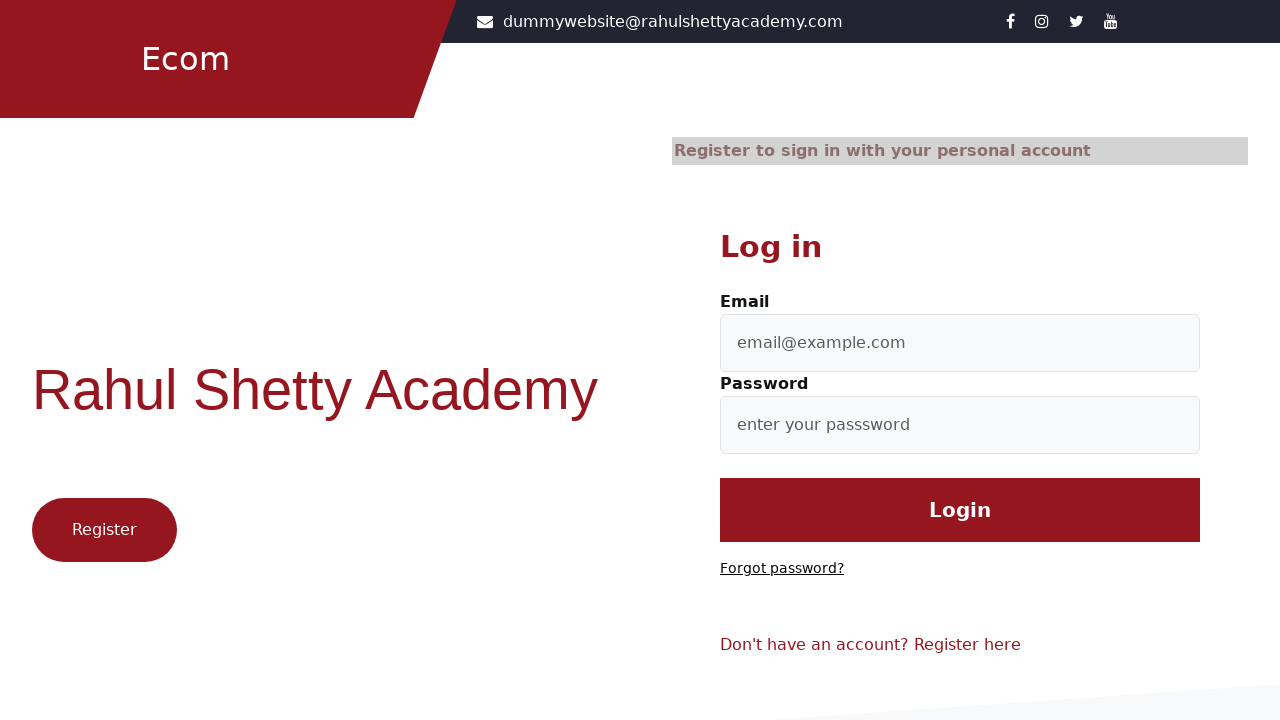

Clicked 'Forgot password?' link at (782, 569) on text=Forgot password?
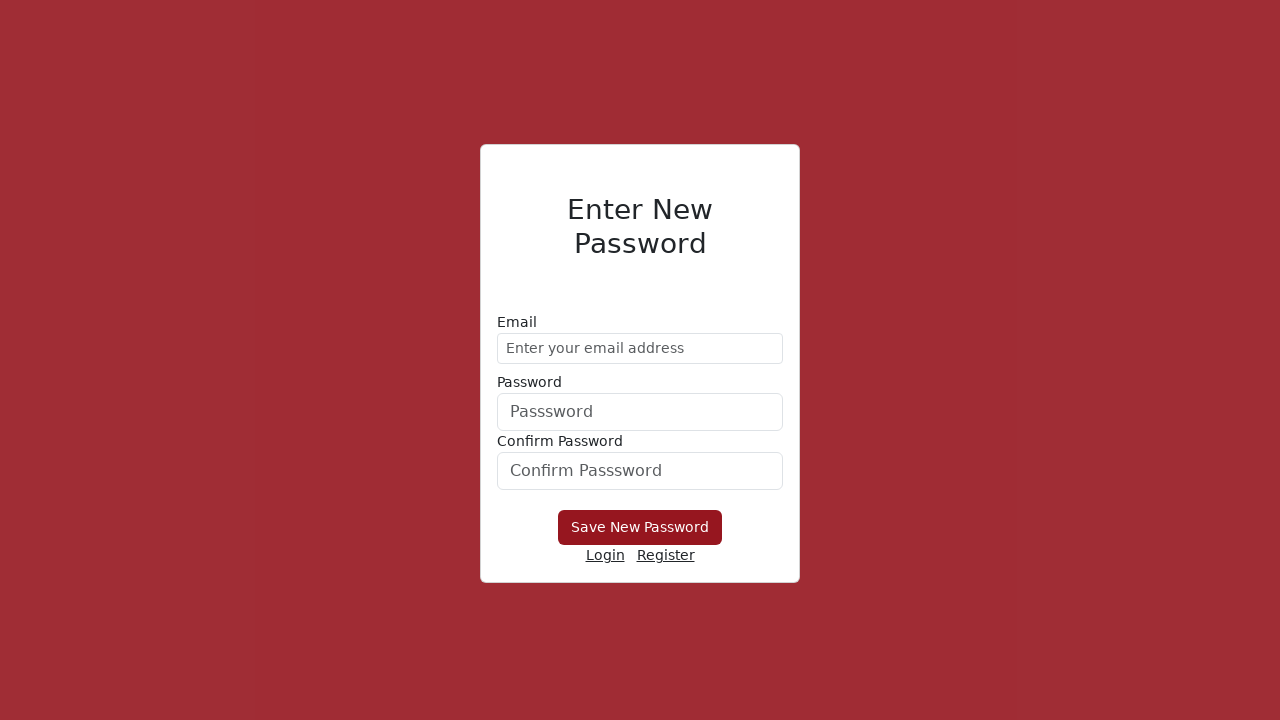

Entered email address 'testuser2847@gmail.com' in email field on //form/div[1]/input
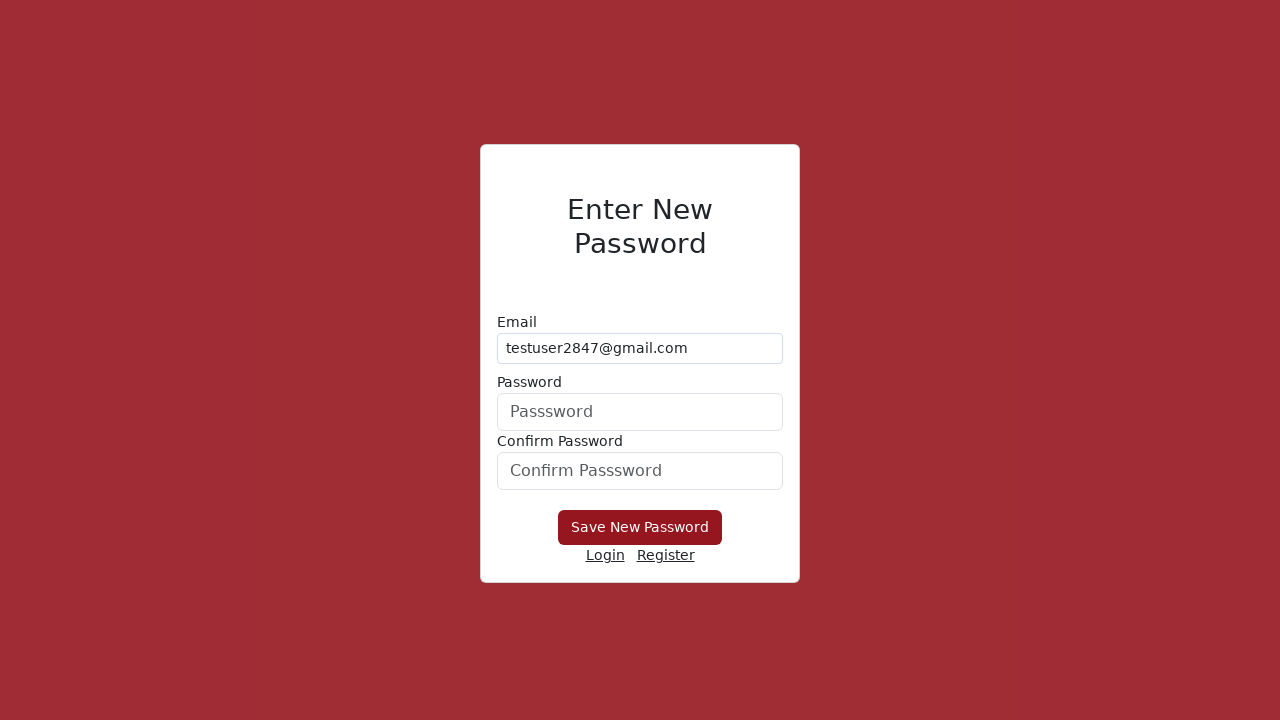

Entered new password 'SecurePass$123' in password field on form div:nth-child(2) input
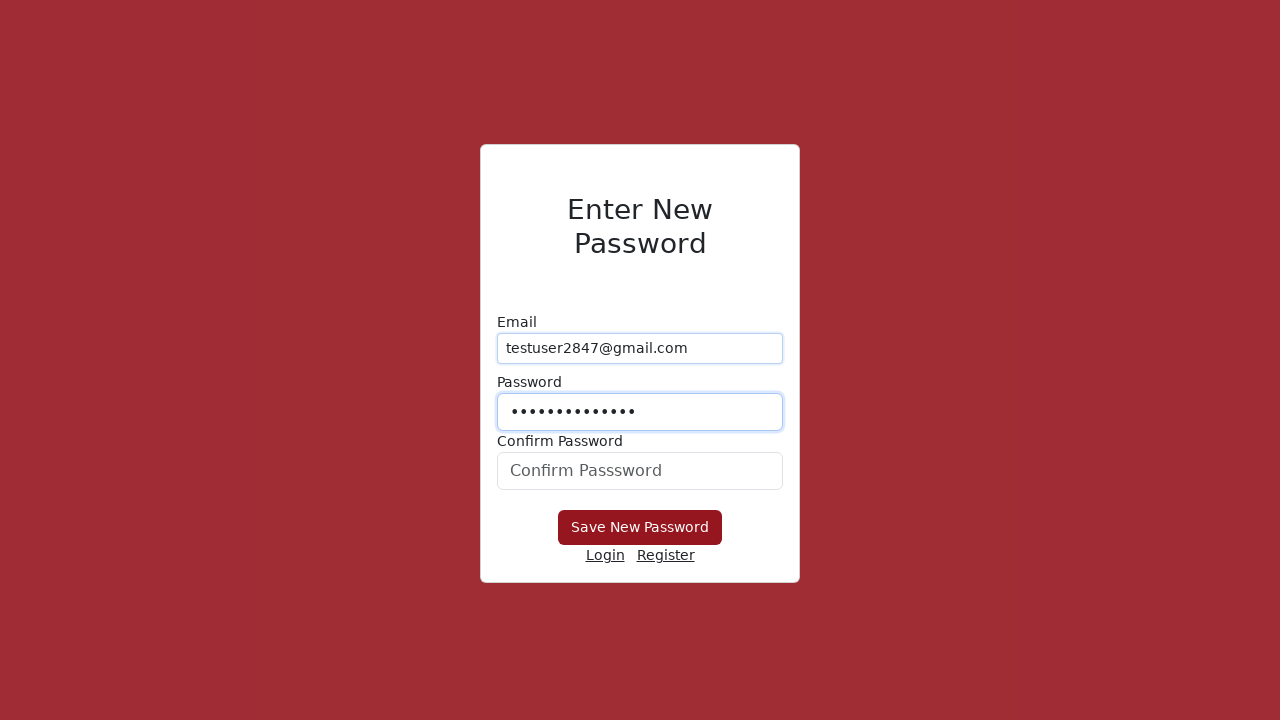

Confirmed new password by entering 'SecurePass$123' in confirmation field on #confirmPassword
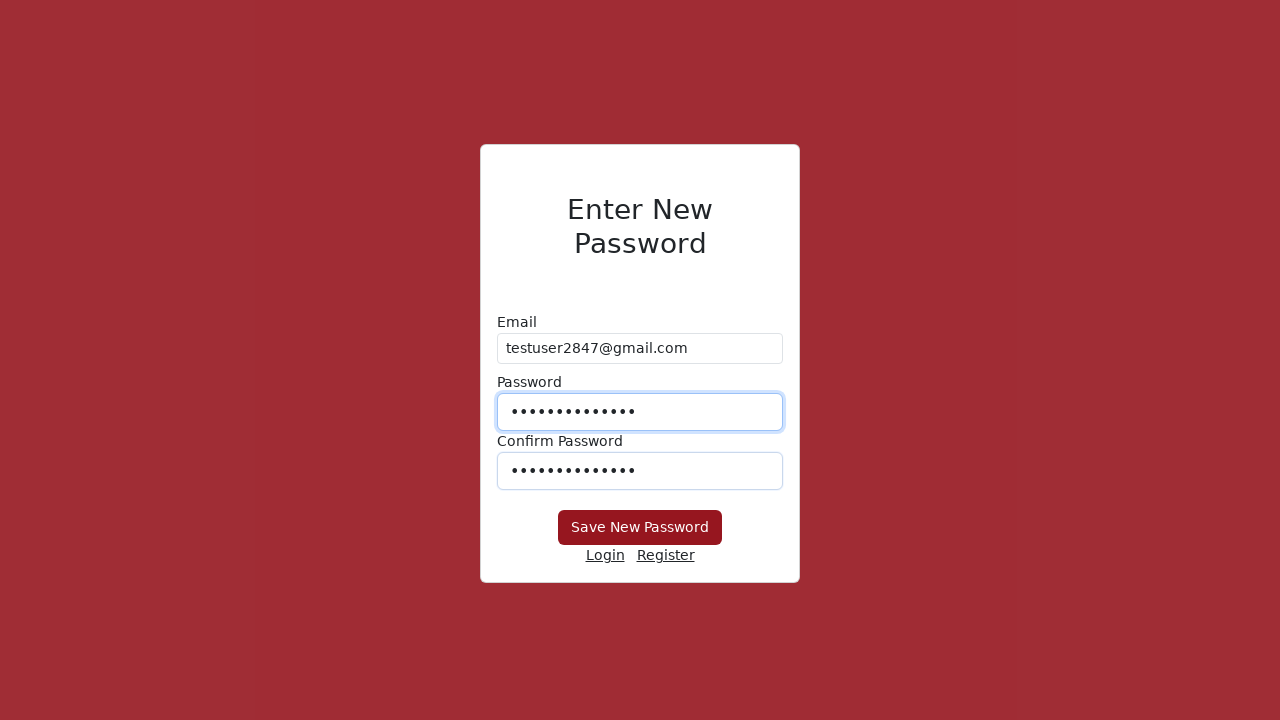

Clicked 'Save New Password' button to submit the forgot password form at (640, 528) on xpath=//button[text()='Save New Password']
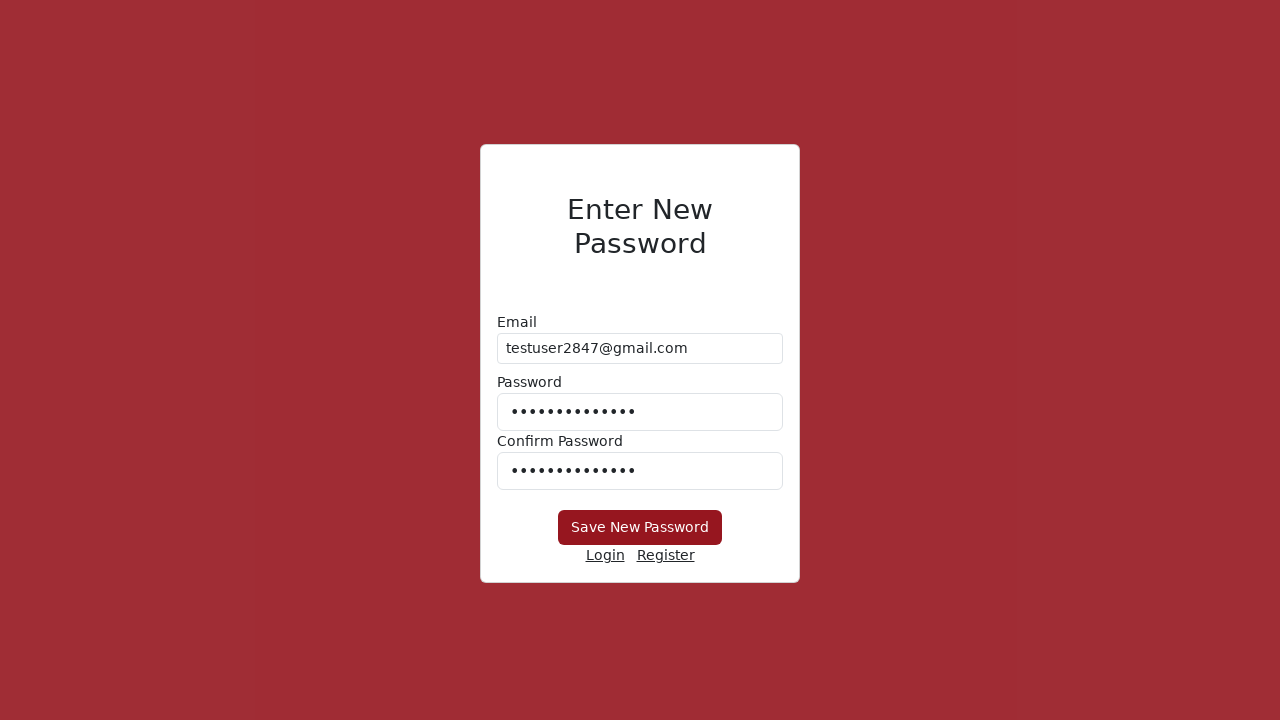

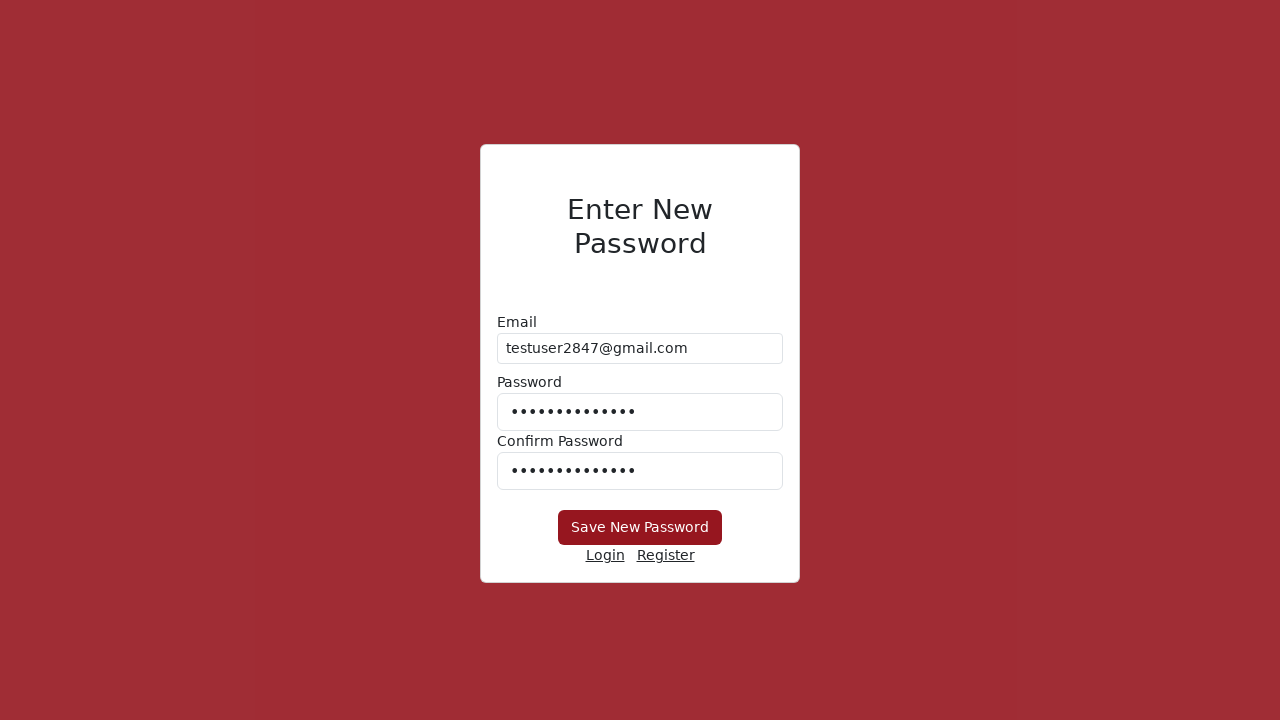